Navigates to the SpiceJet airline website and waits for the page to load

Starting URL: https://www.spicejet.com/

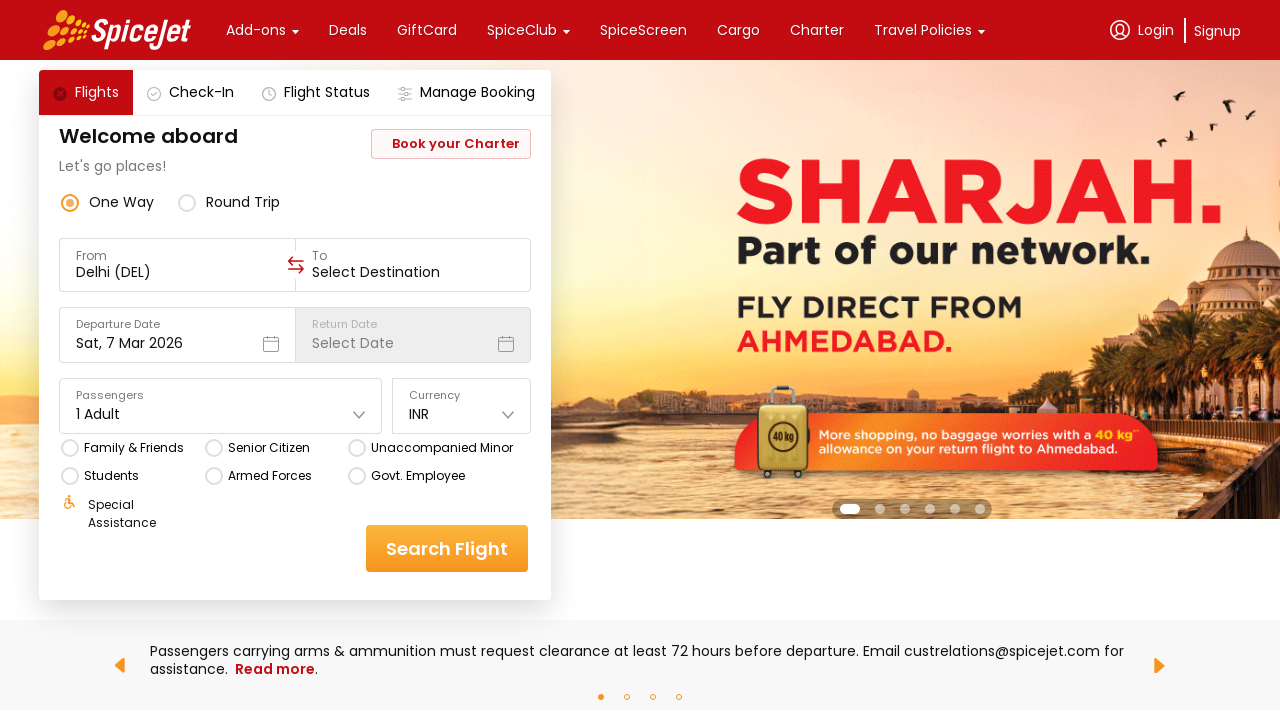

Navigated to SpiceJet airline website
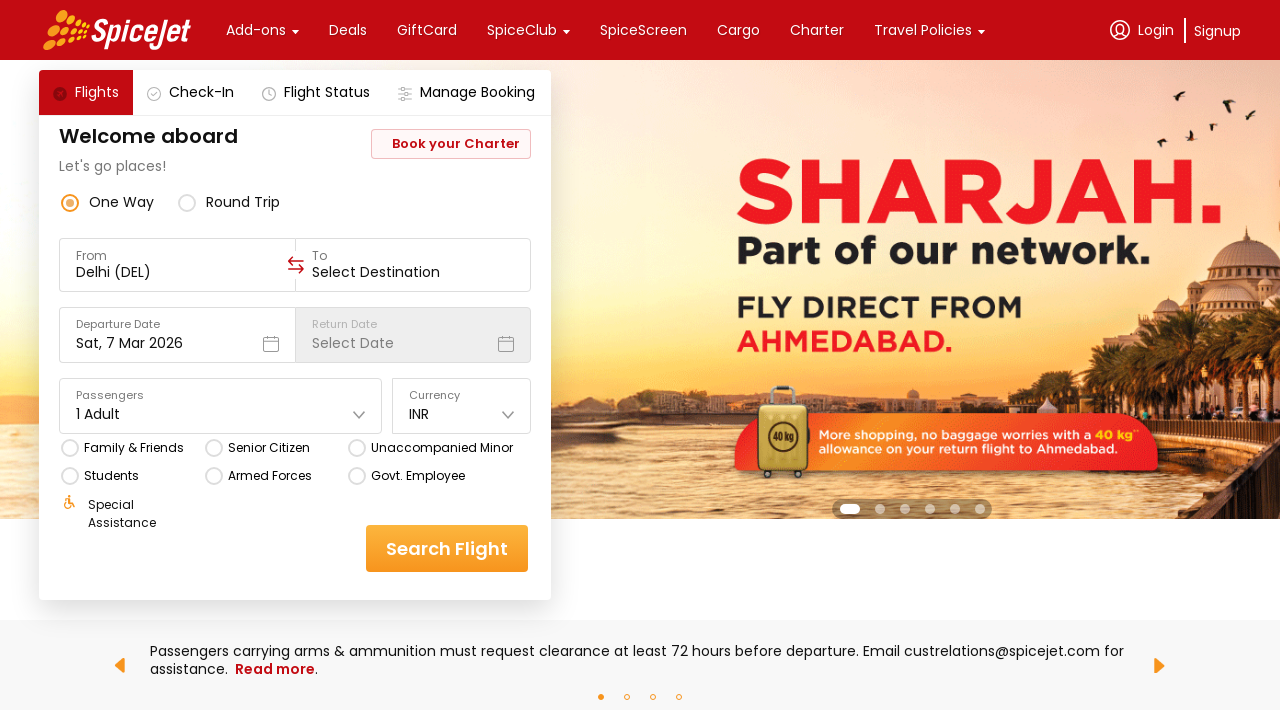

Page fully loaded - network idle state reached
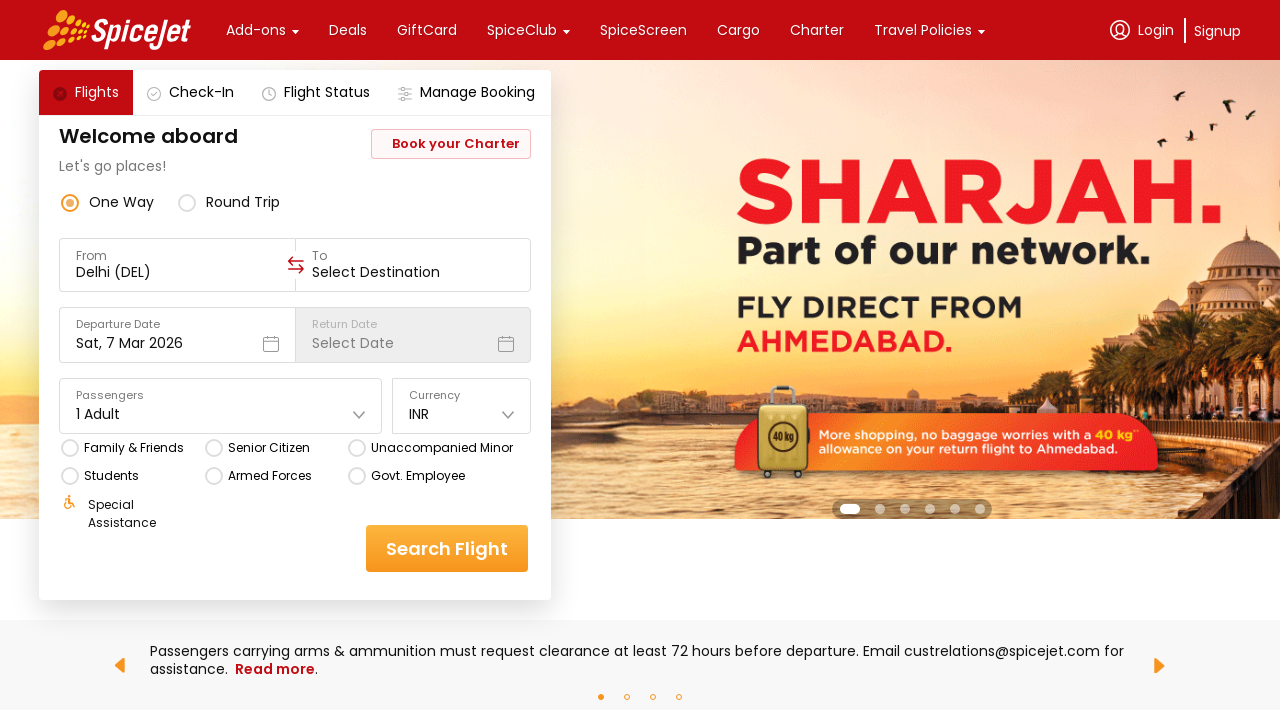

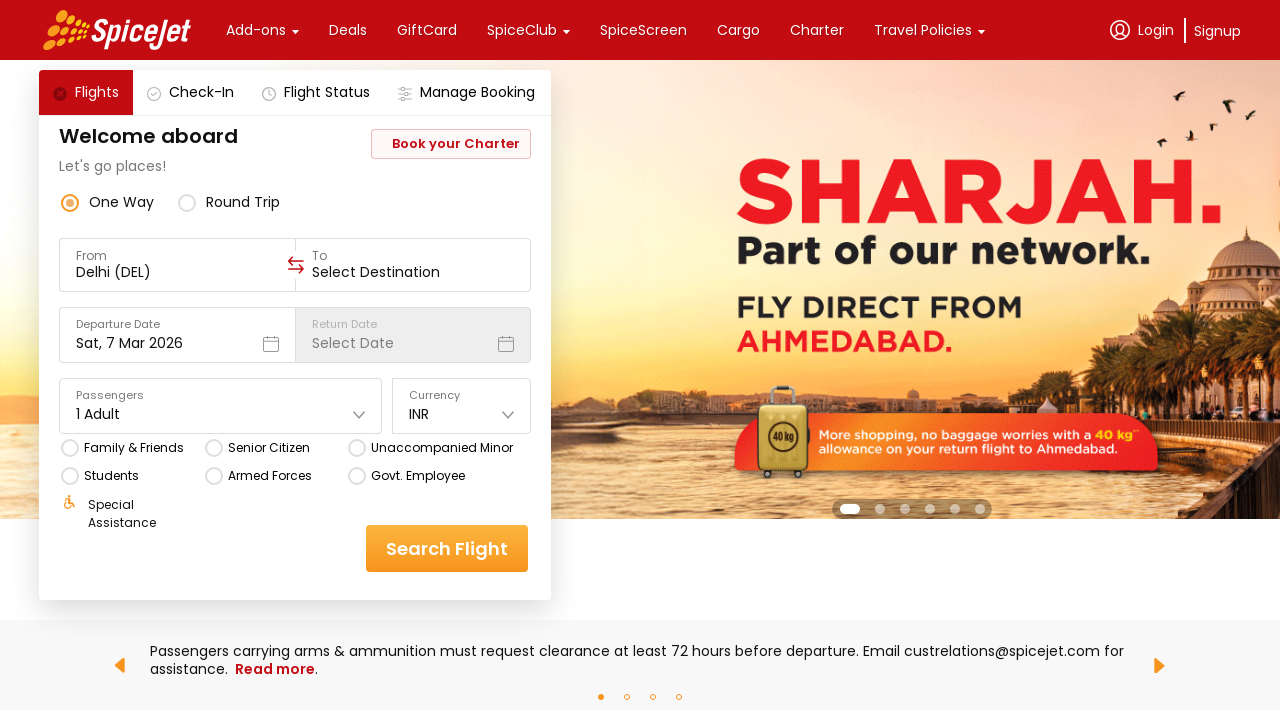